Tests the Playwright documentation site by clicking the "Get Started" link and verifying the Installation heading appears

Starting URL: https://playwright.dev/

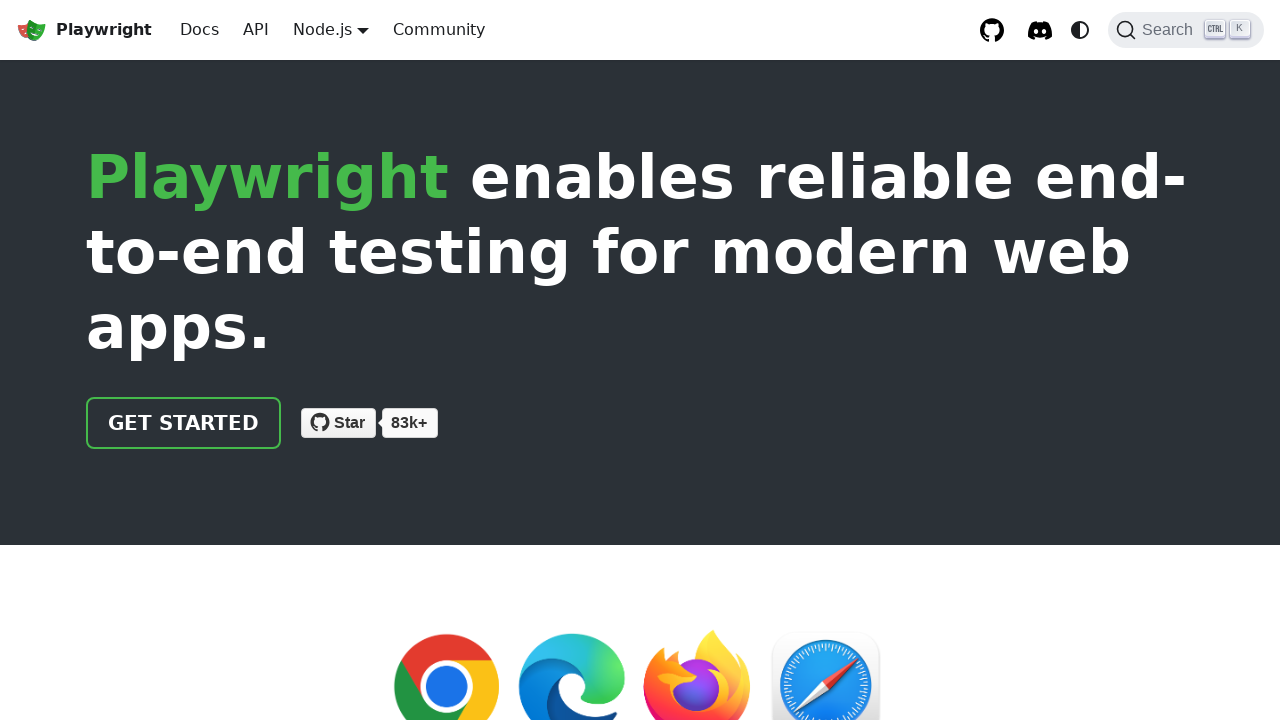

Clicked the 'Get started' link on Playwright documentation homepage at (184, 423) on a:has-text('Get started')
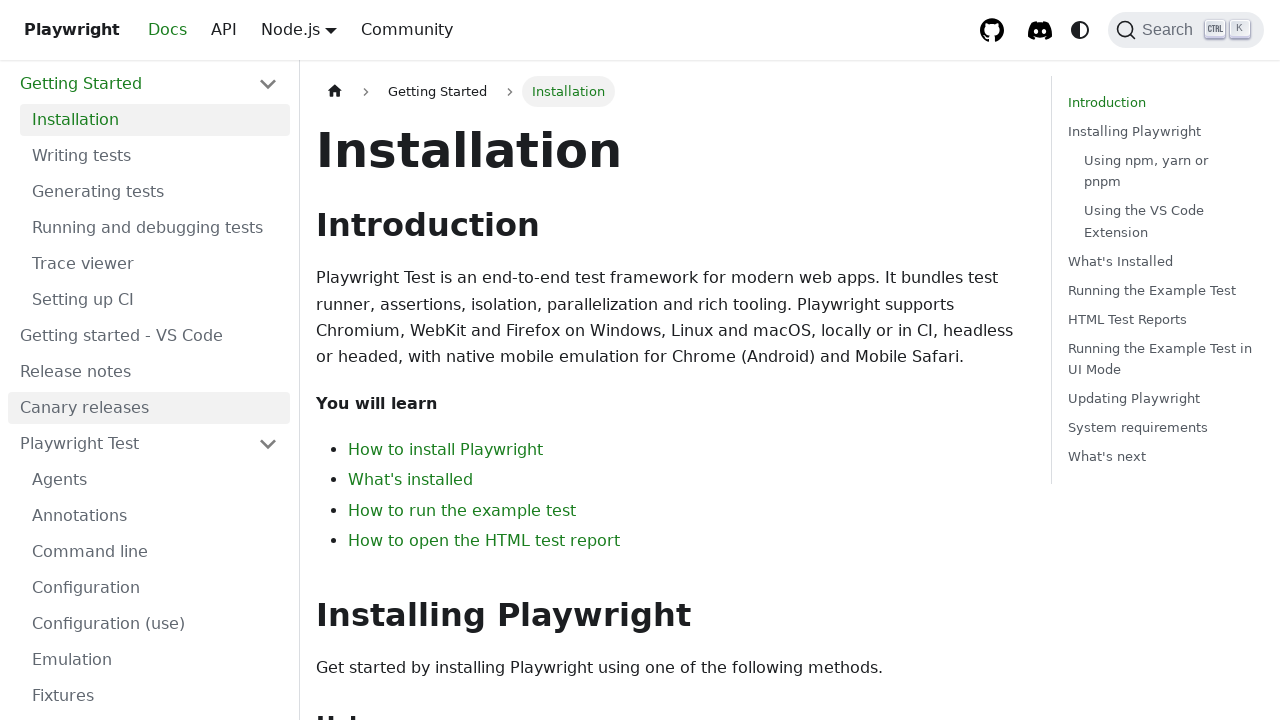

Verified Installation heading appeared on the page
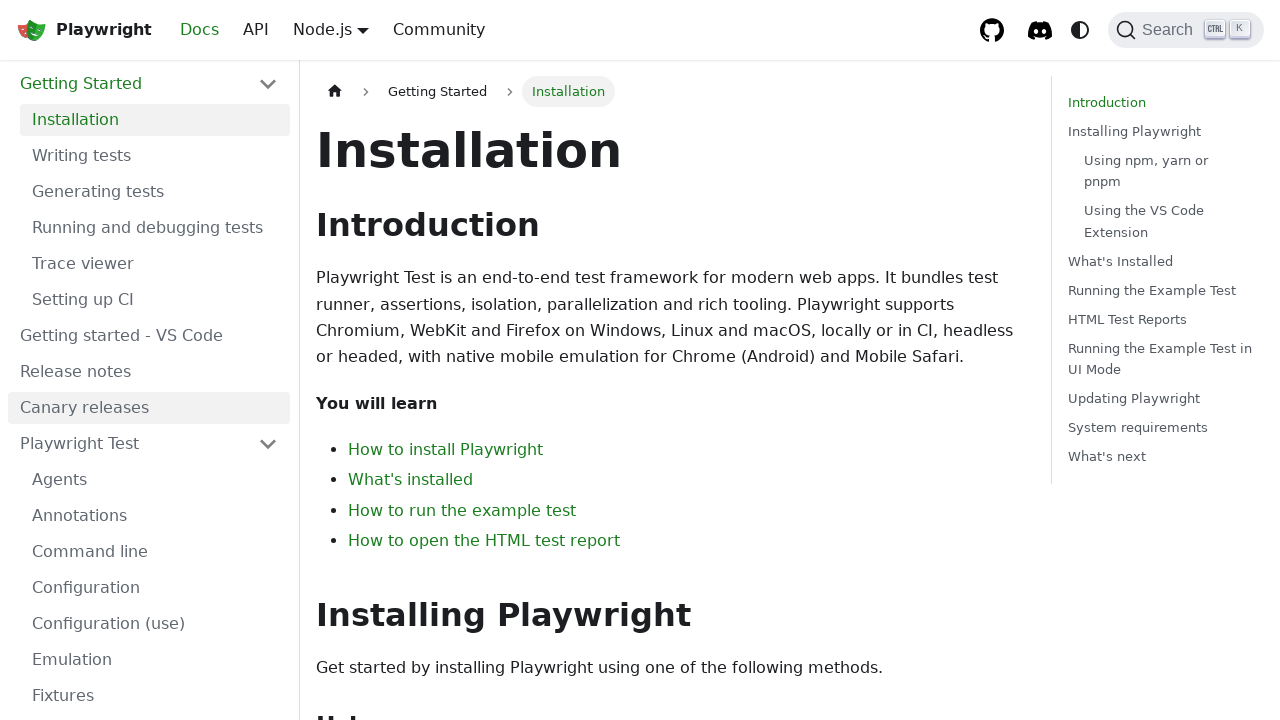

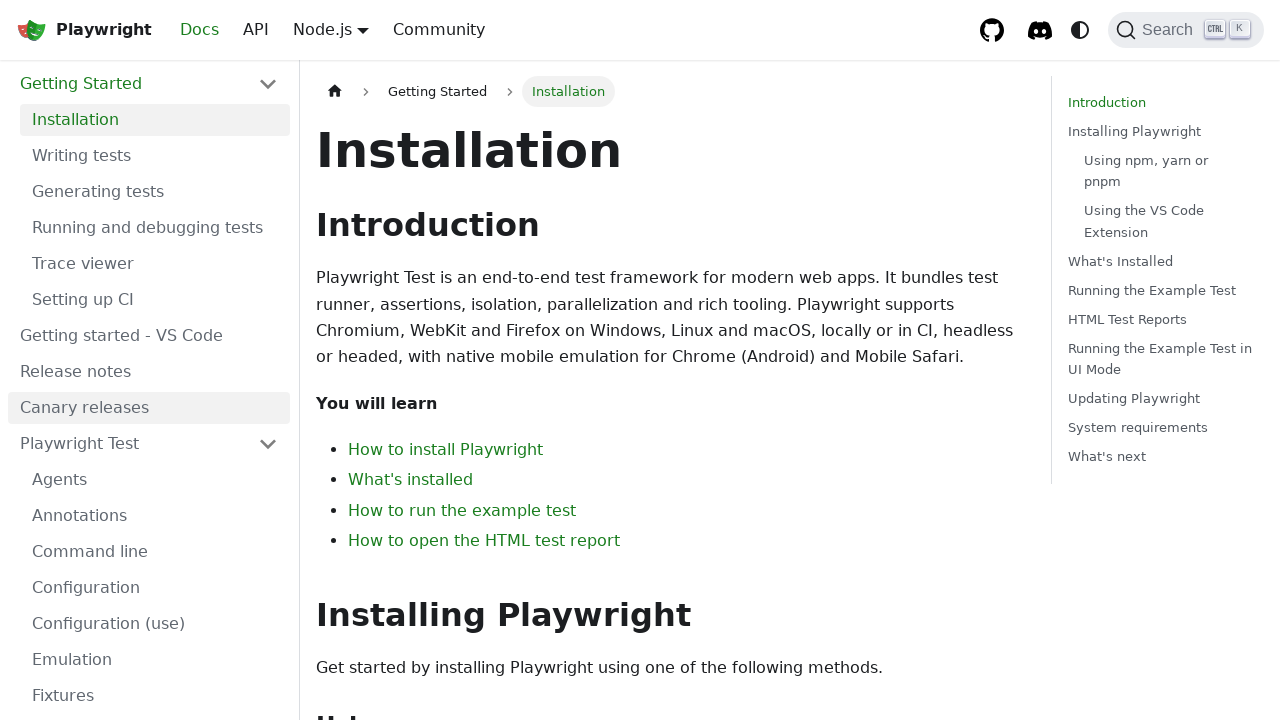